Tests jQuery UI drag and drop functionality by dragging an element and dropping it onto a target element within an iframe

Starting URL: https://jqueryui.com/droppable/

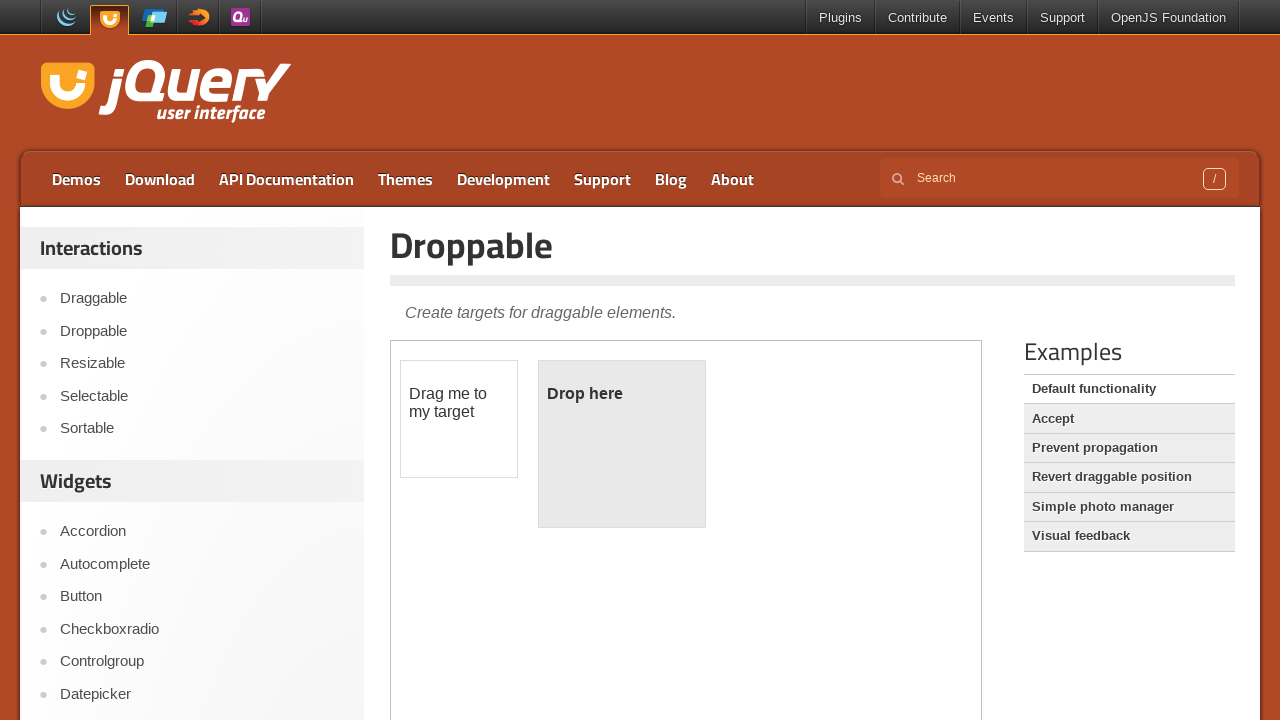

Waited for draggable element to load in iframe
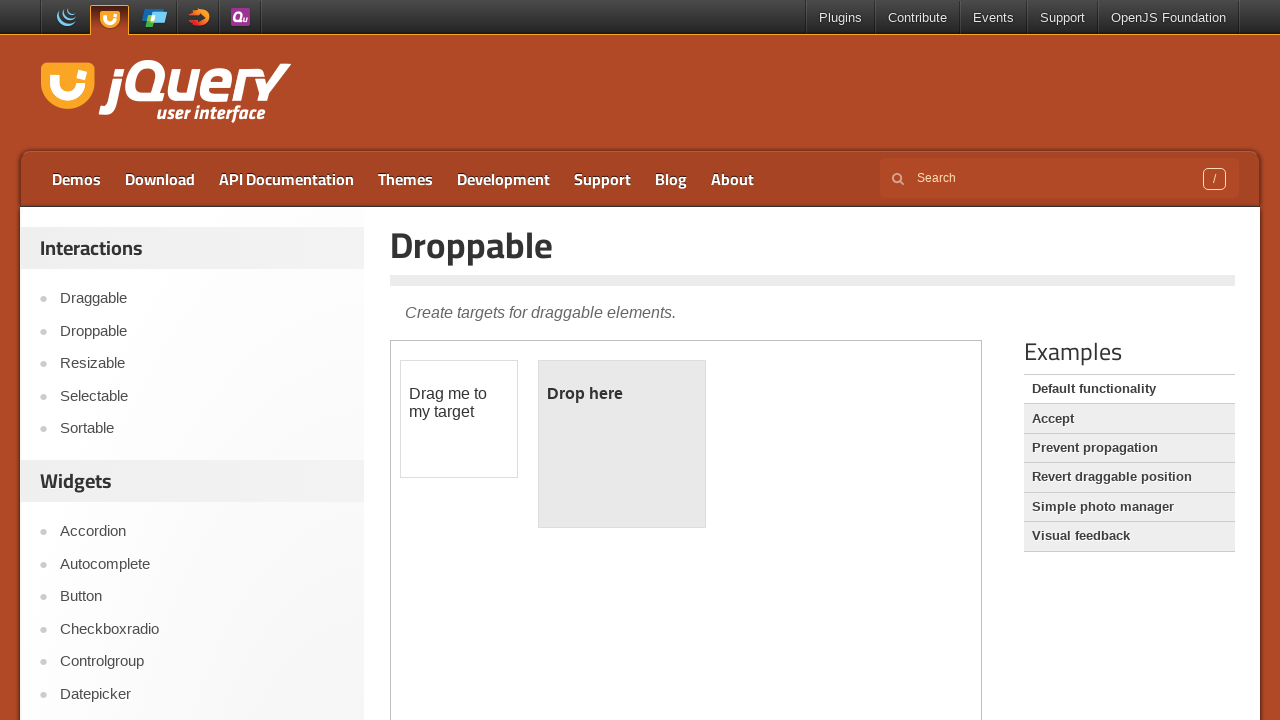

Dragged element to drop target at (622, 444)
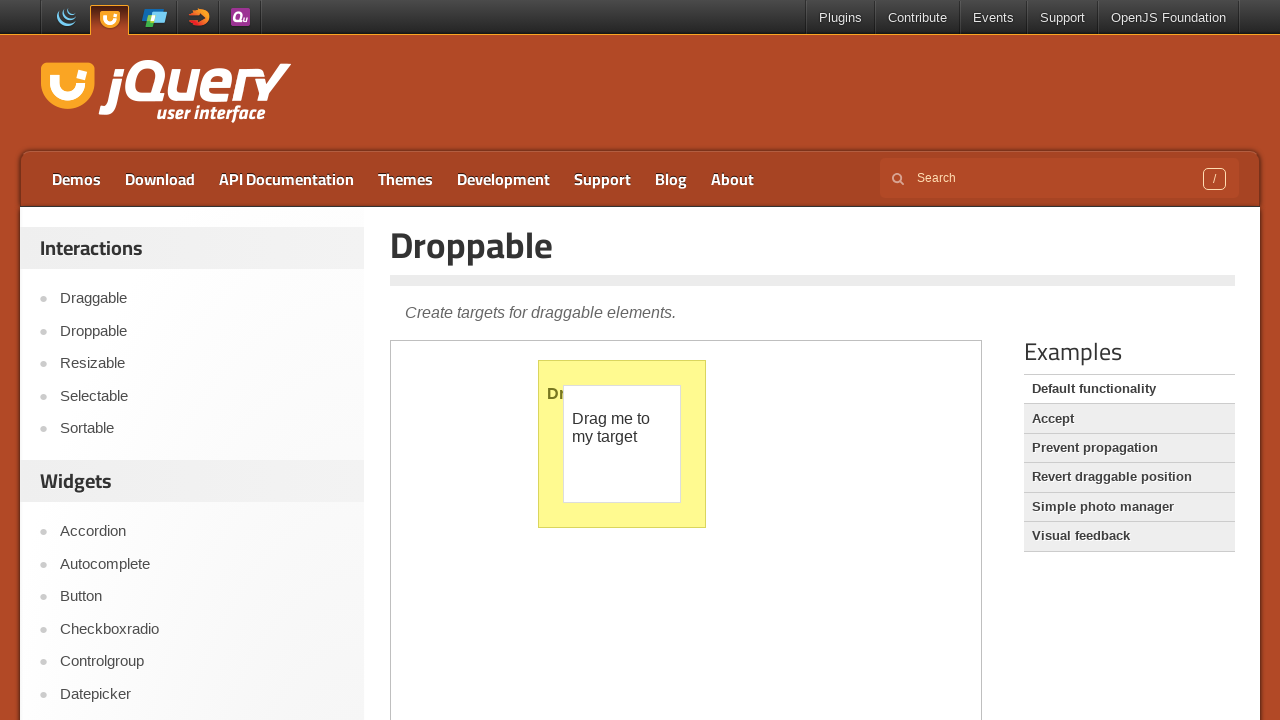

Verified 'Dropped!' text appears in target element after drag and drop
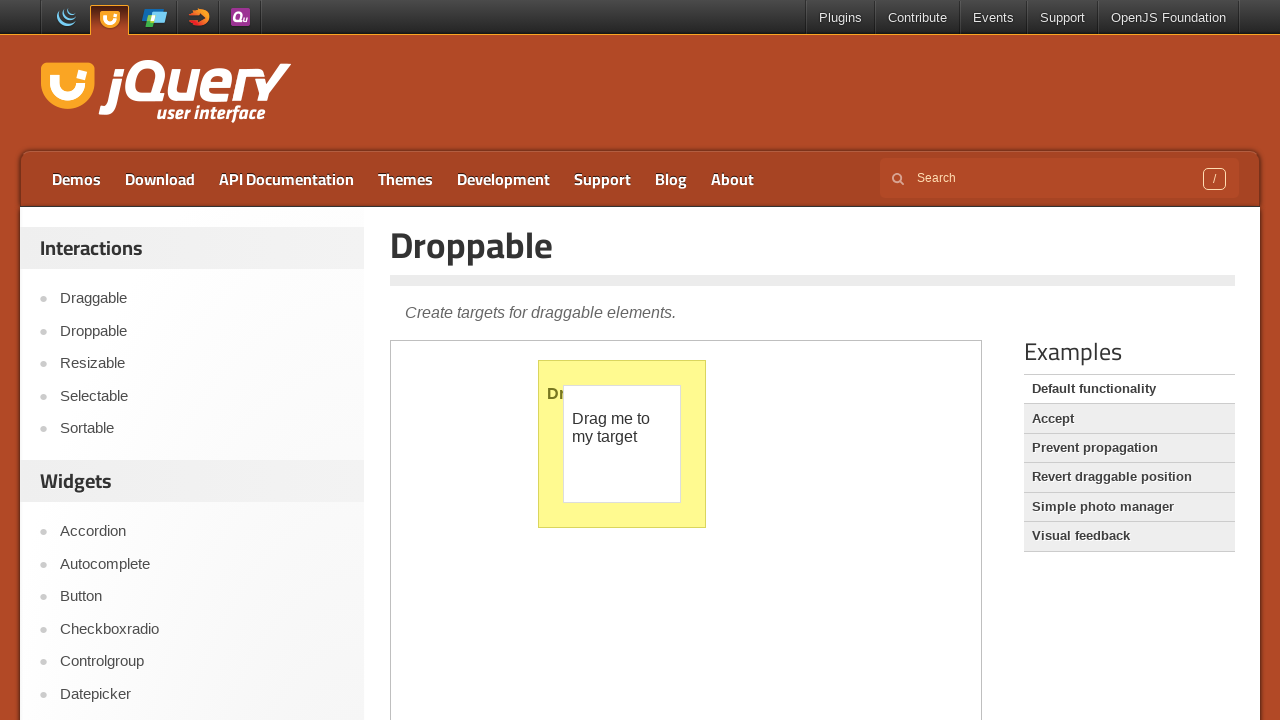

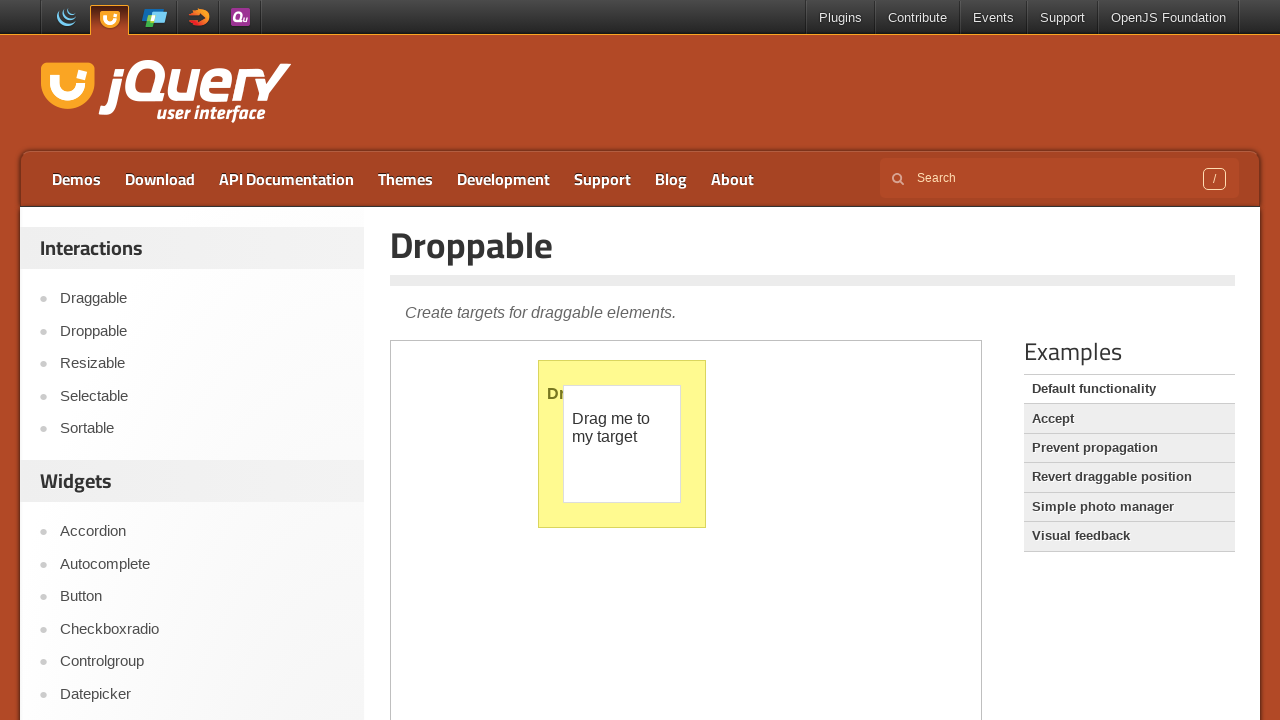